Tests radio button interactions on W3Schools by selecting various radio button options within an iframe (HTML language, age ranges) and submitting the form.

Starting URL: https://www.w3schools.com/tags/tryit.asp?filename=tryhtml5_input_type_radio

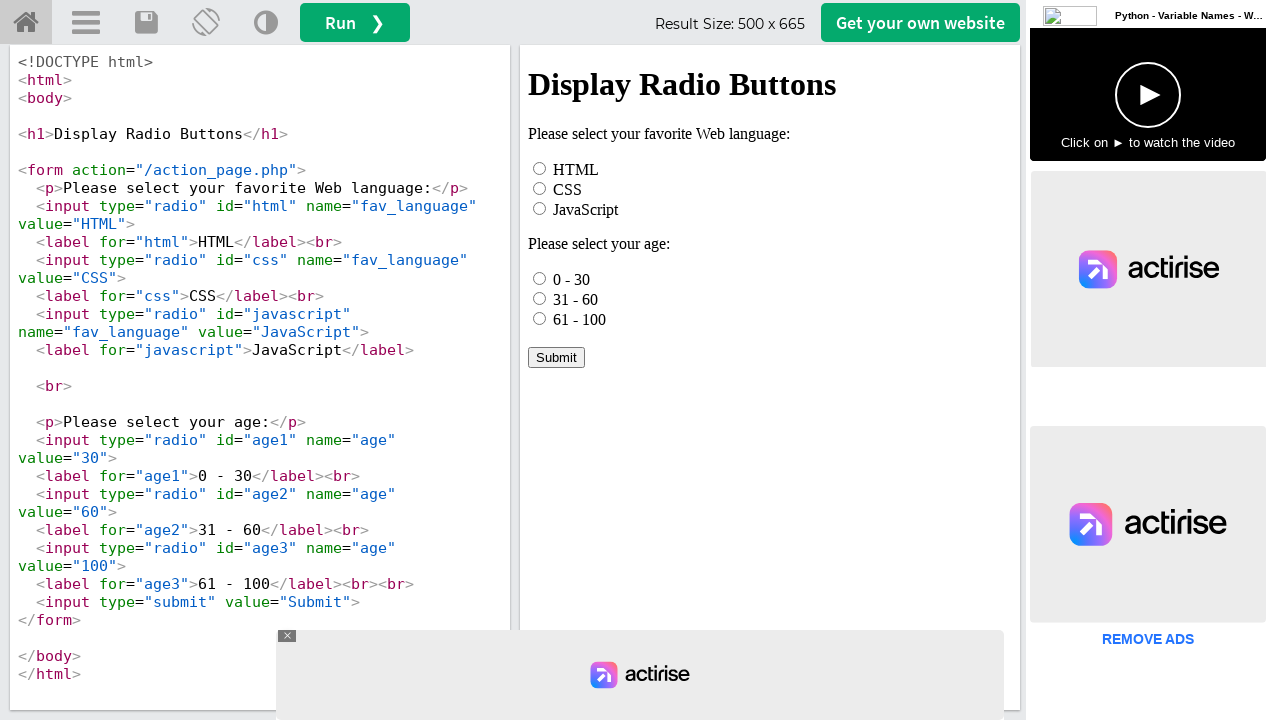

Clicked HTML radio button in iframe at (540, 168) on iframe[name="iframeResult"] >> internal:control=enter-frame >> #html
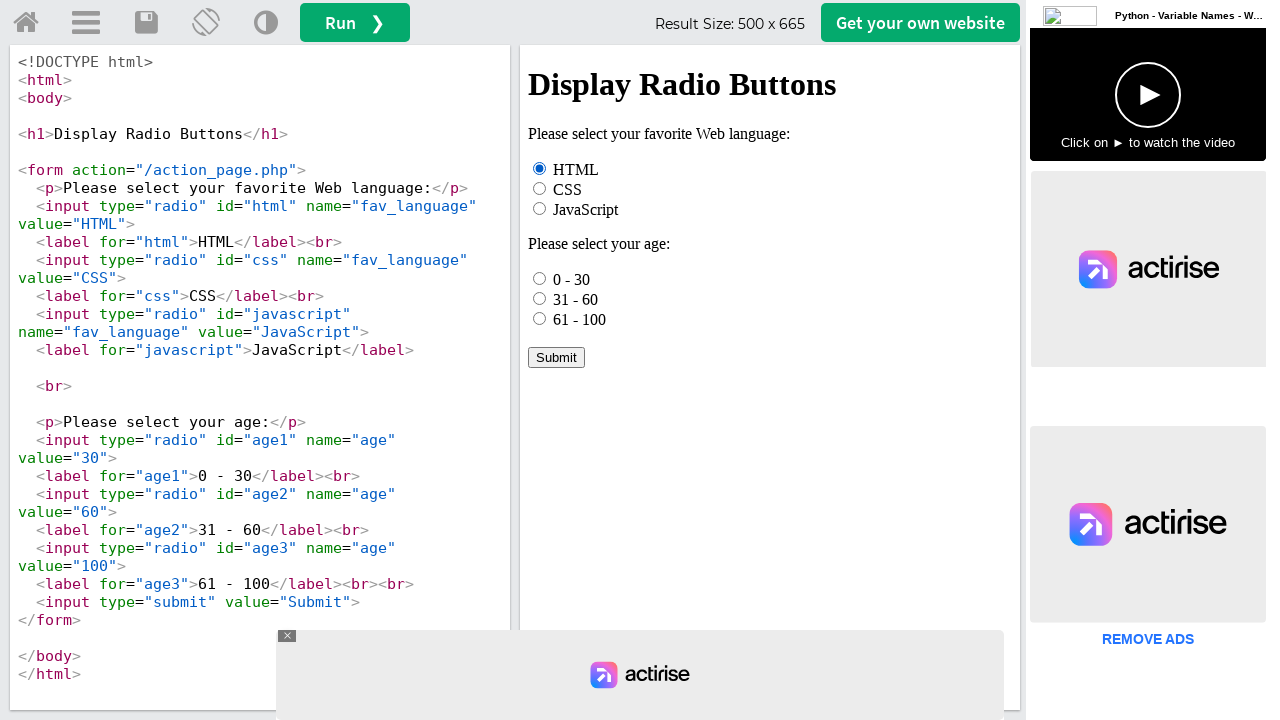

Checked first age radio button (0 - 30) at (540, 278) on iframe[name="iframeResult"] >> internal:control=enter-frame >> input[name="age"]
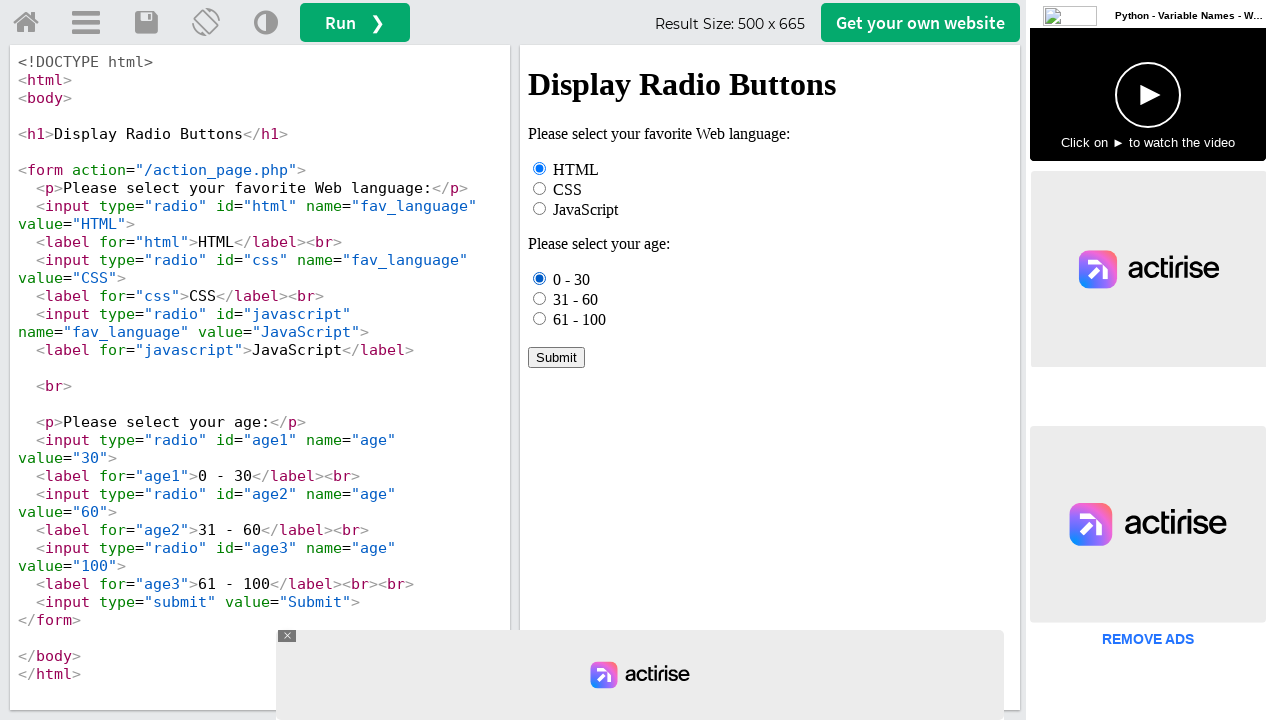

Clicked third age radio button (61 - 100) at (540, 318) on iframe[name="iframeResult"] >> internal:control=enter-frame >> input[name="age"]
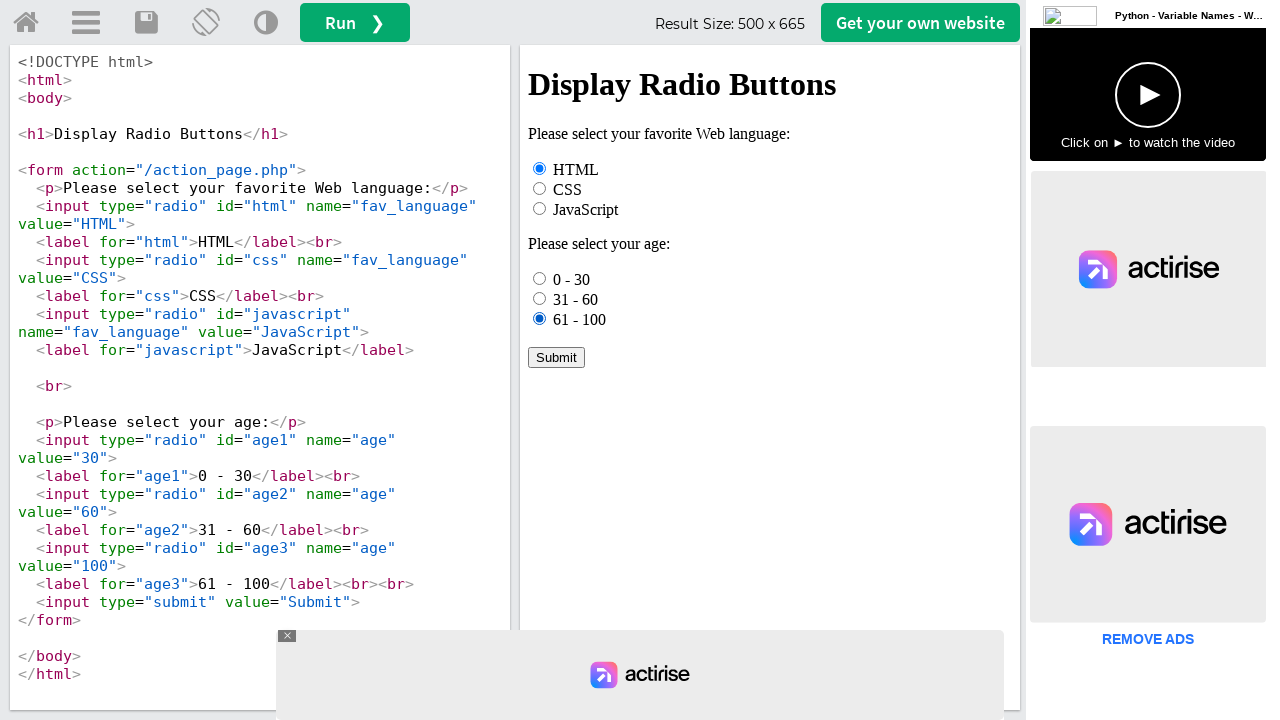

Clicked '31 - 60' age radio button by label text at (576, 299) on iframe[name="iframeResult"] >> internal:control=enter-frame >> text=31 - 60
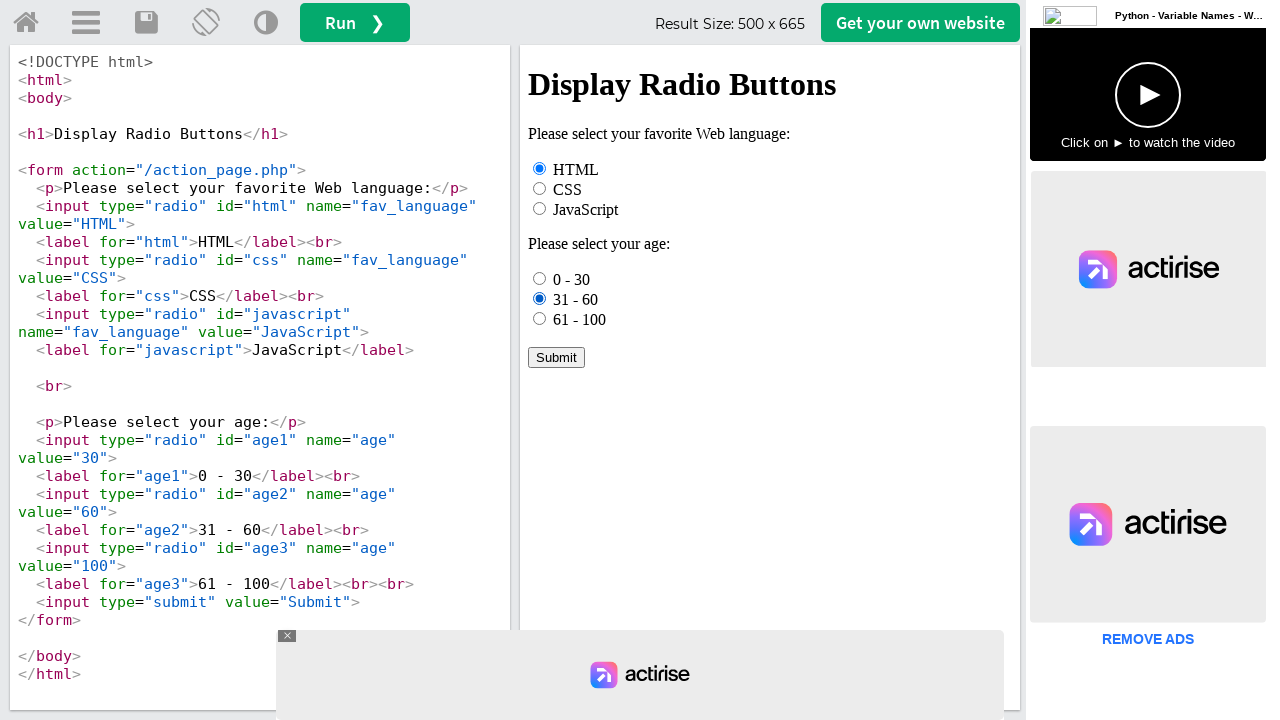

Clicked Submit button to submit the form at (556, 357) on iframe[name="iframeResult"] >> internal:control=enter-frame >> text=Submit
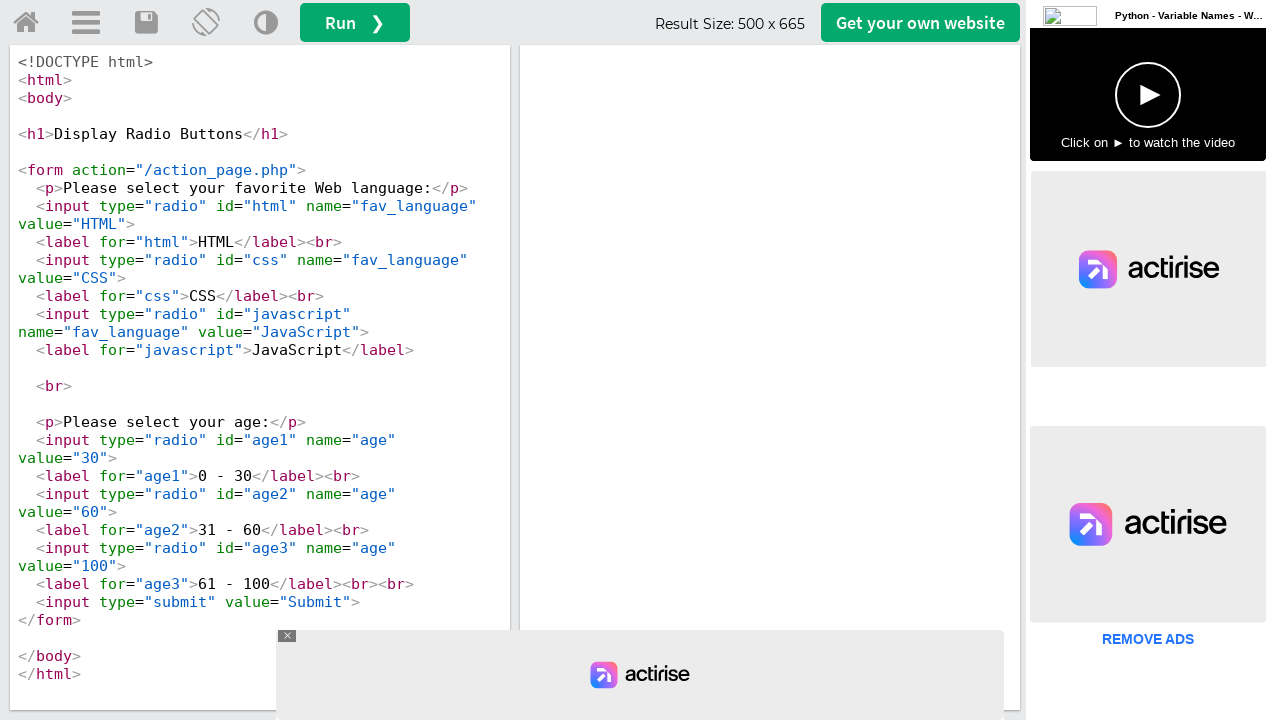

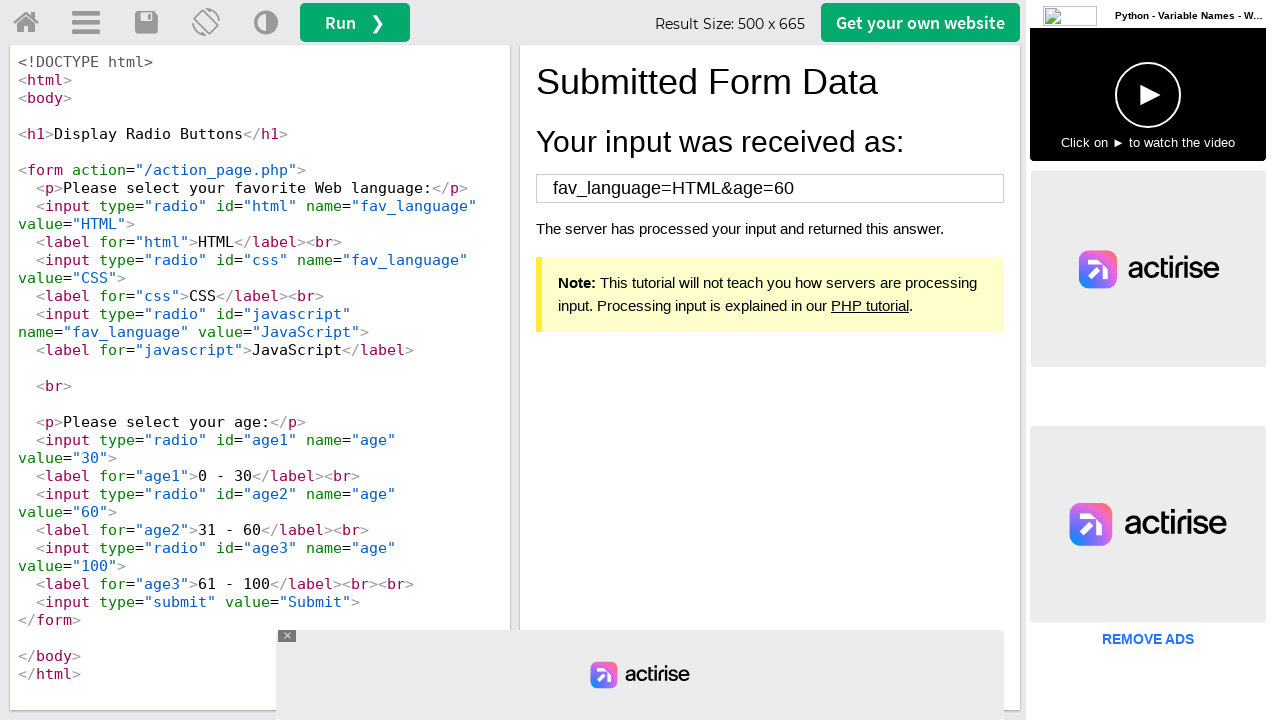